Tests dynamic controls by removing and adding back a checkbox element

Starting URL: https://the-internet.herokuapp.com/

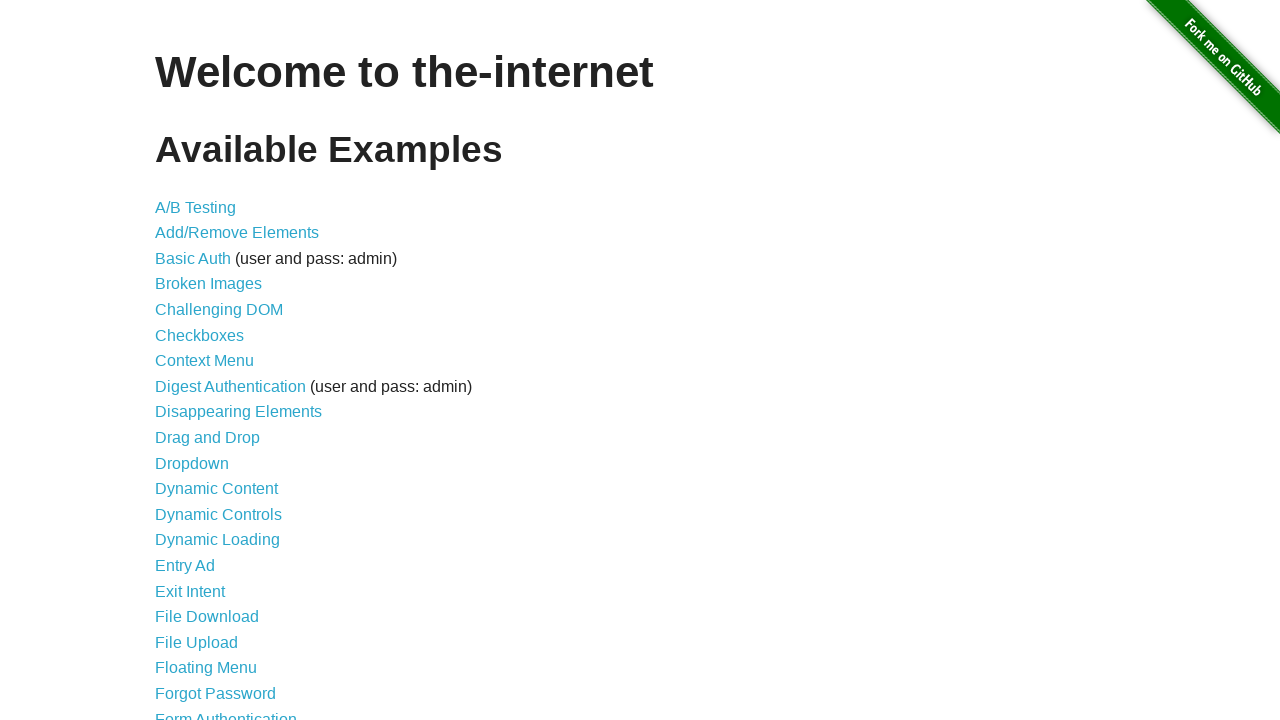

Clicked Dynamic Controls link to navigate to test page at (218, 514) on text=Dynamic Controls
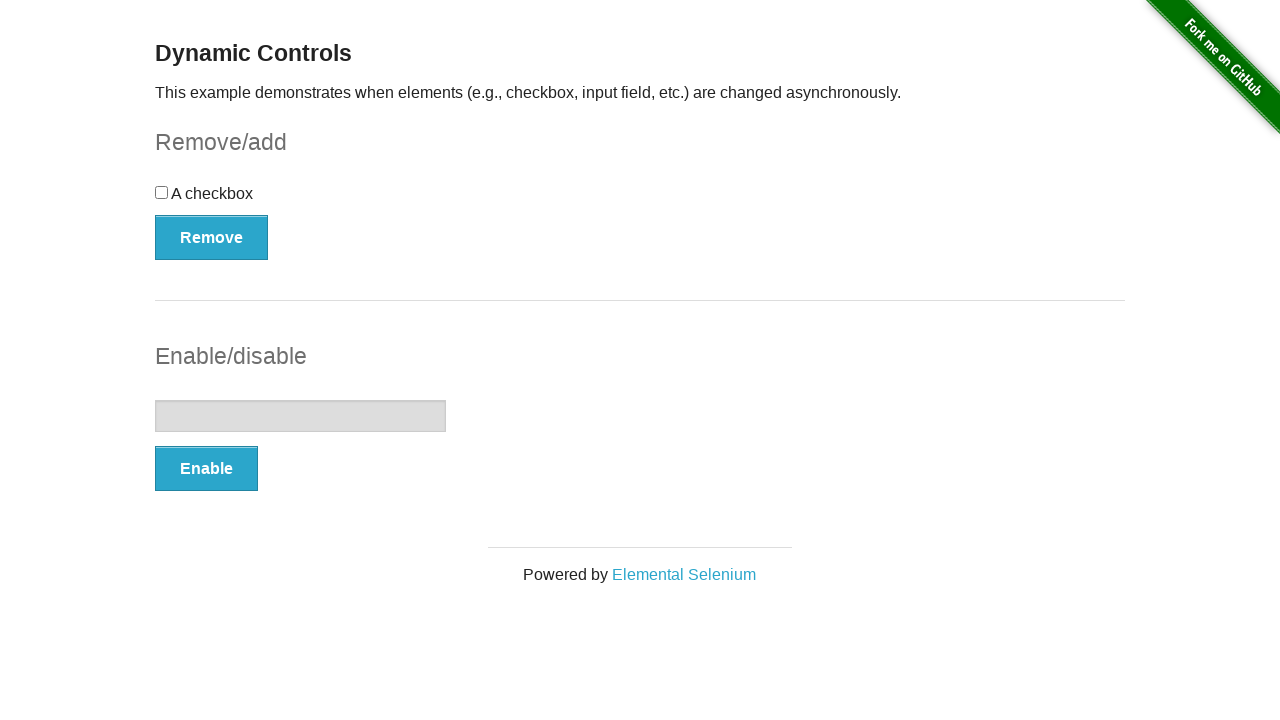

Clicked button to remove checkbox element at (212, 237) on button[onclick='swapCheckbox()']
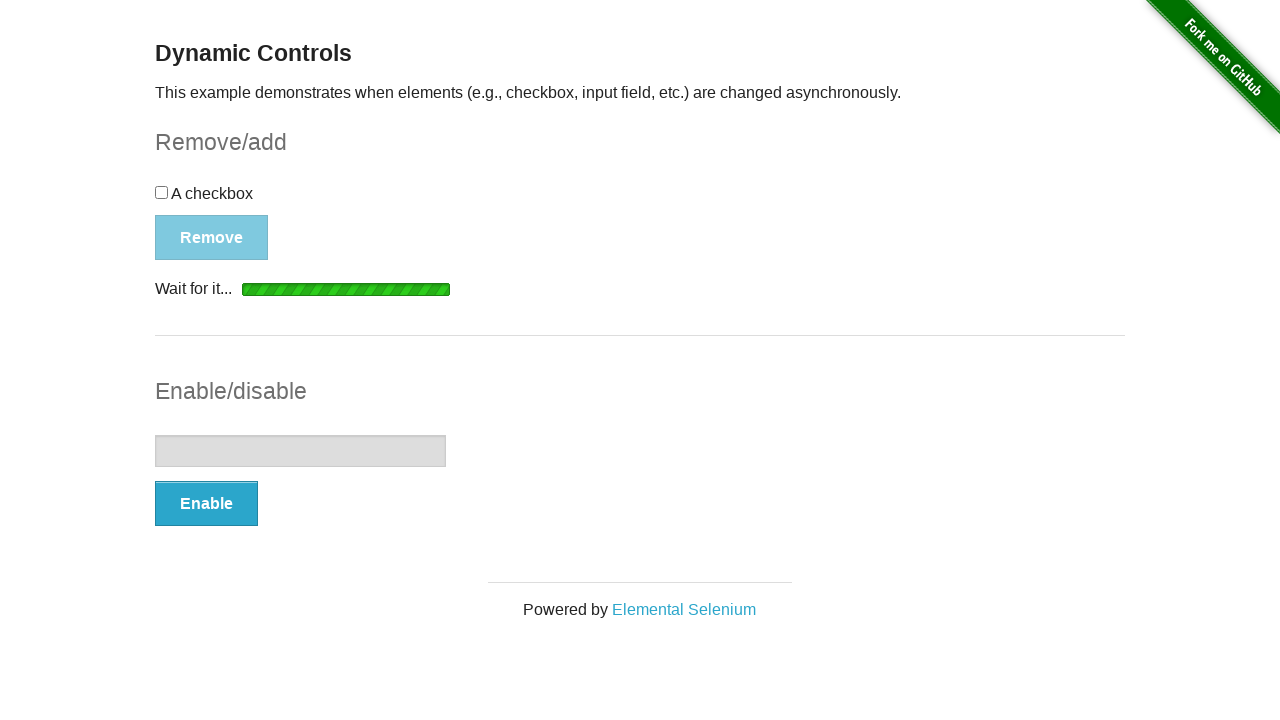

Waited for 'Add' button to appear after checkbox removal
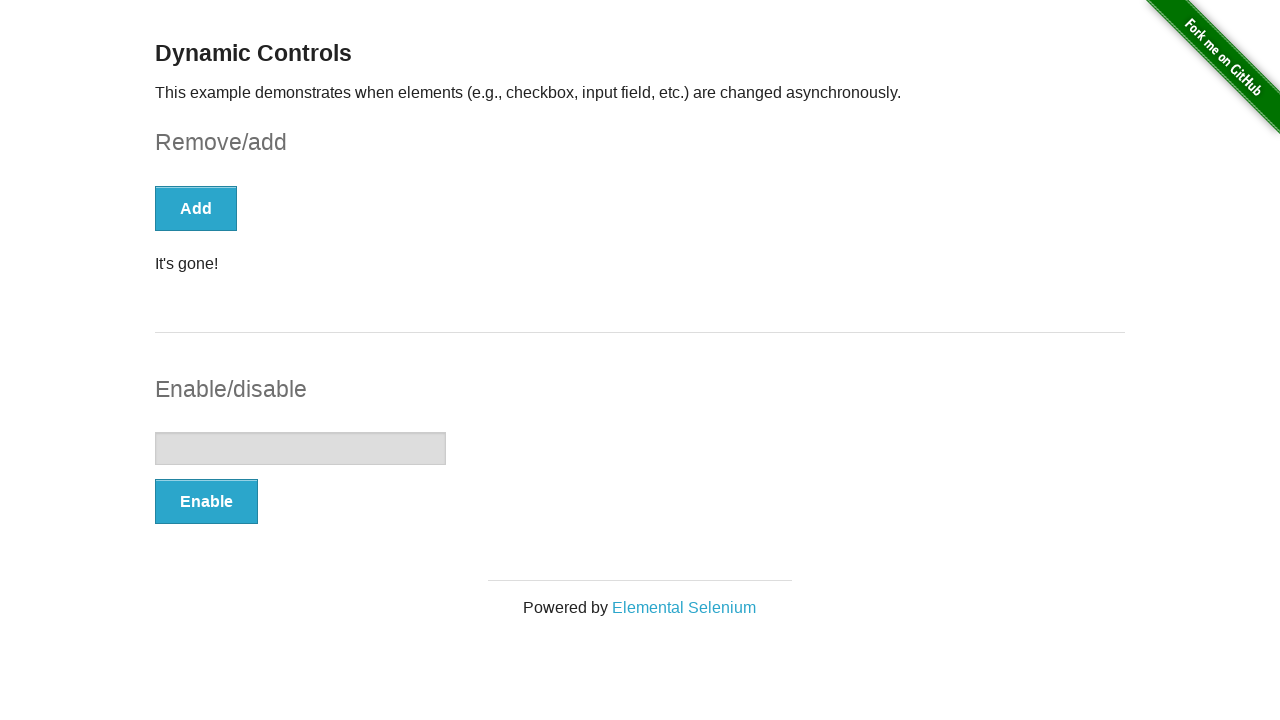

Clicked 'Add' button to restore checkbox element at (196, 208) on button[onclick='swapCheckbox()']
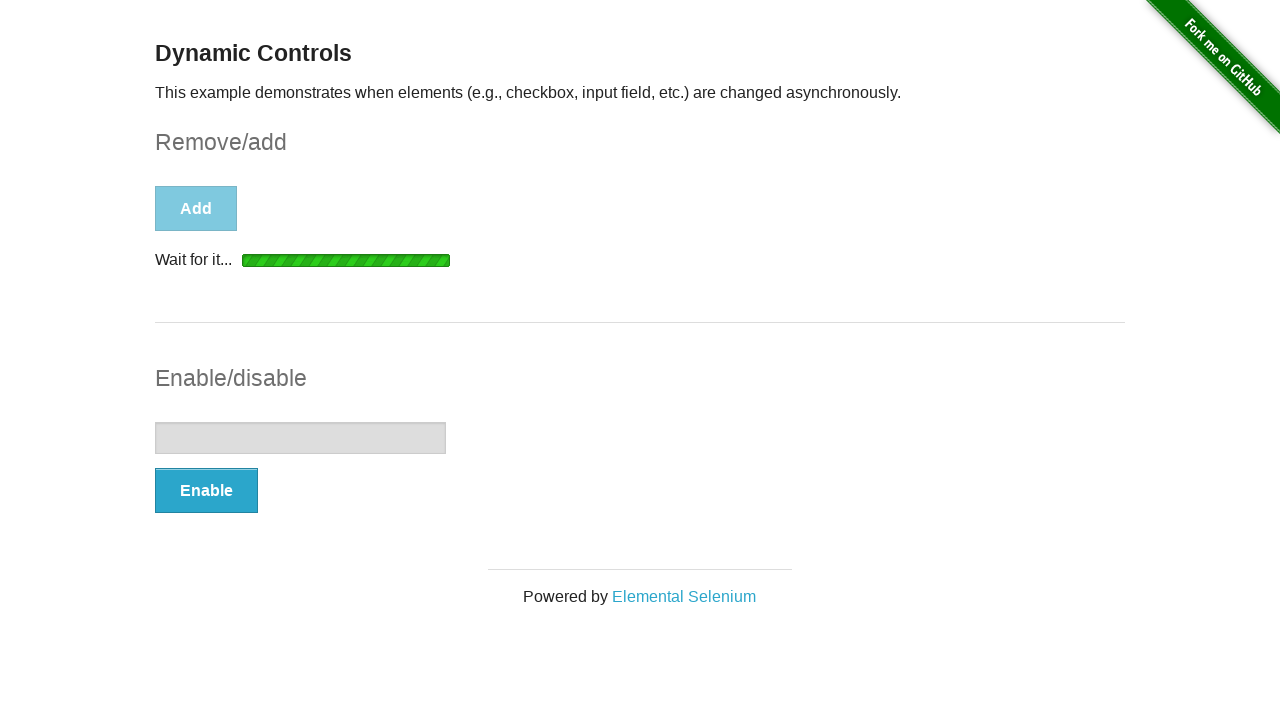

Confirmed checkbox element has been successfully re-added to the page
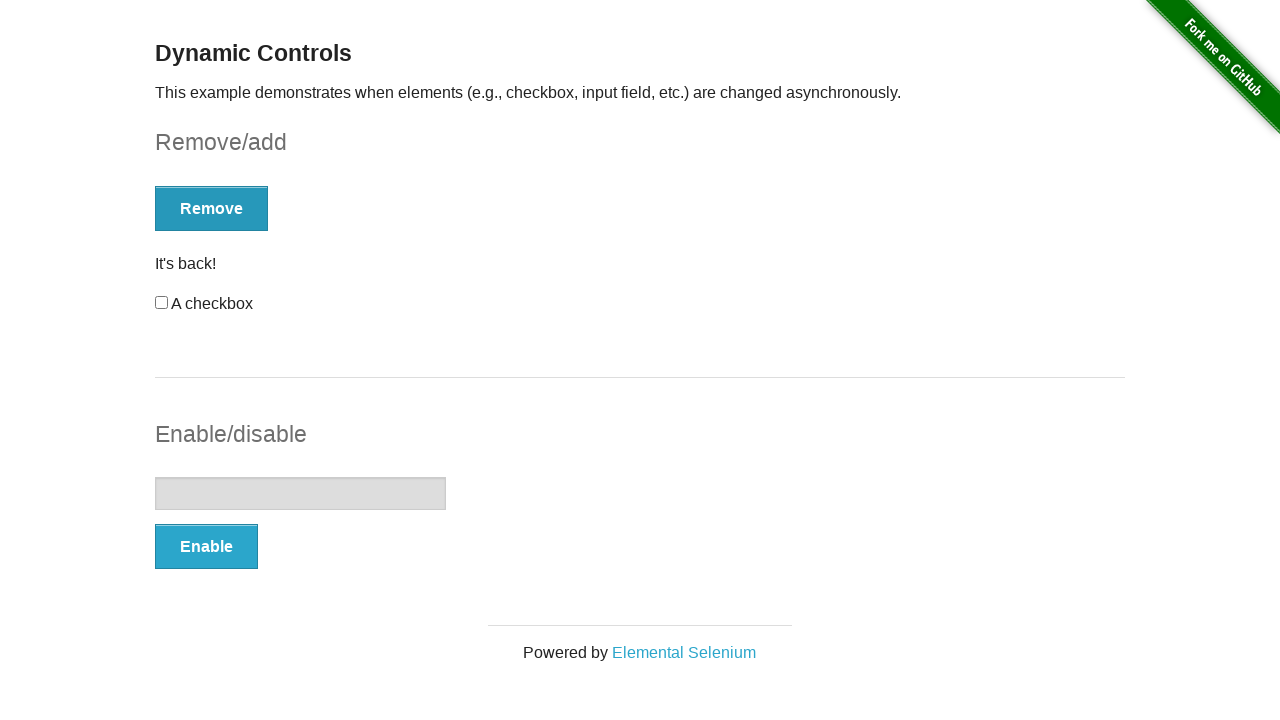

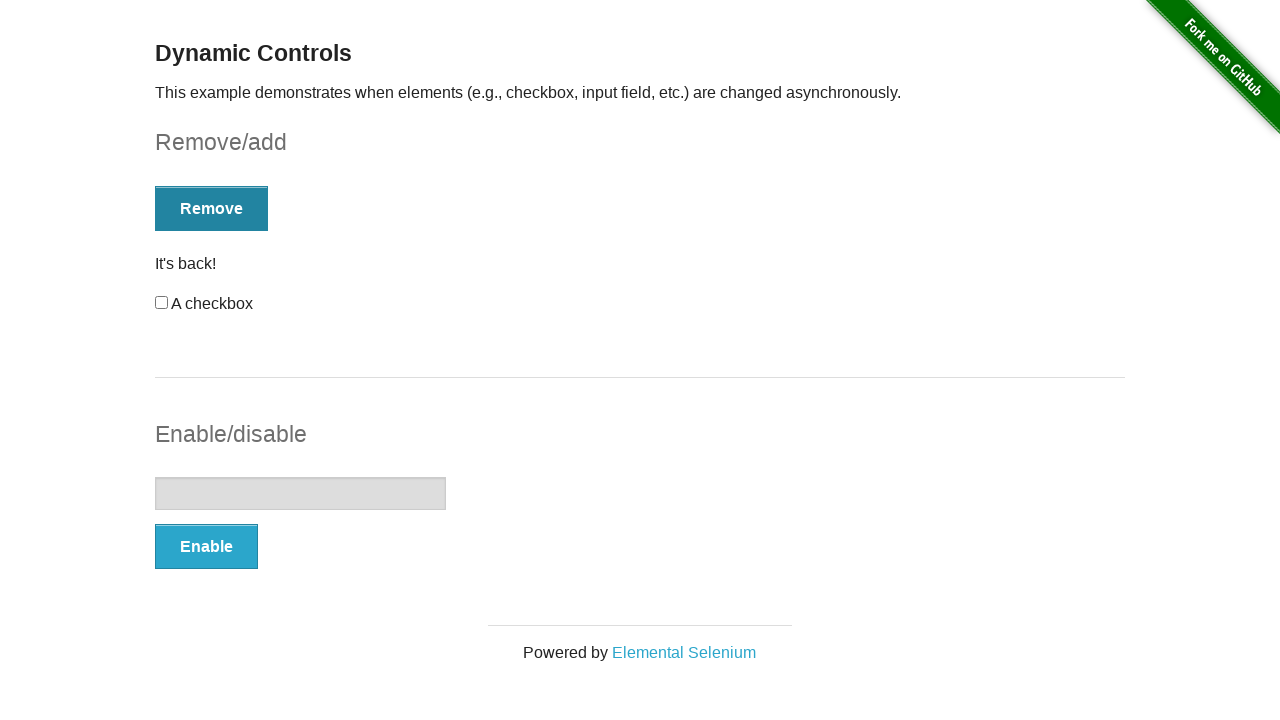